Tests adding a new record to a web table by filling out a form with personal information (first name, last name, age, email, salary, department) and submitting it.

Starting URL: https://demoqa.com/webtables

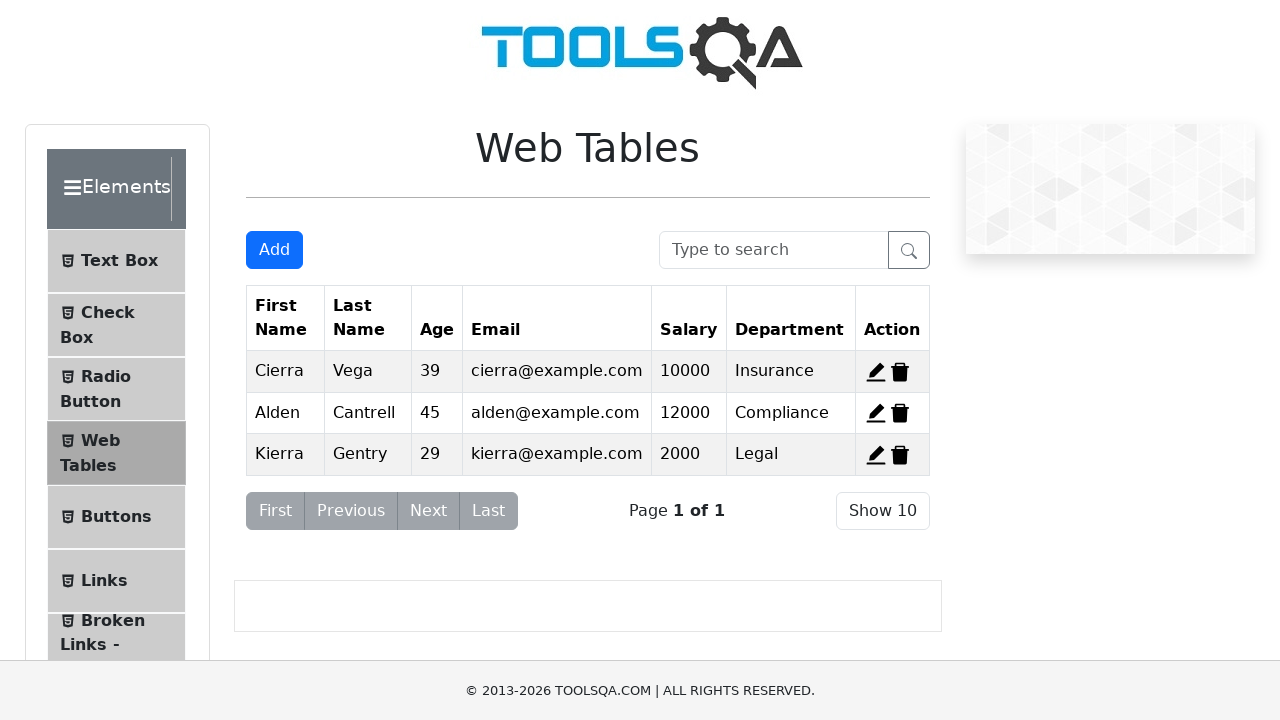

Clicked 'Add New Record' button at (274, 250) on #addNewRecordButton
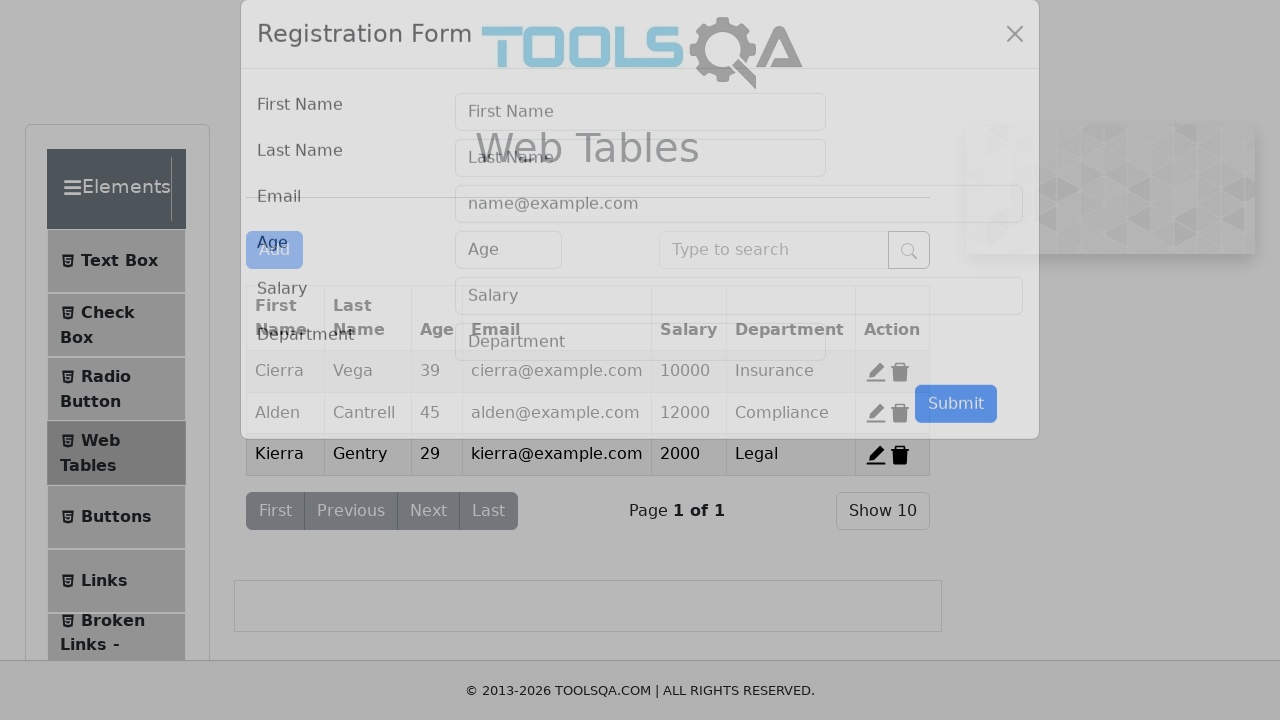

Filled first name field with 'Ion' on #firstName
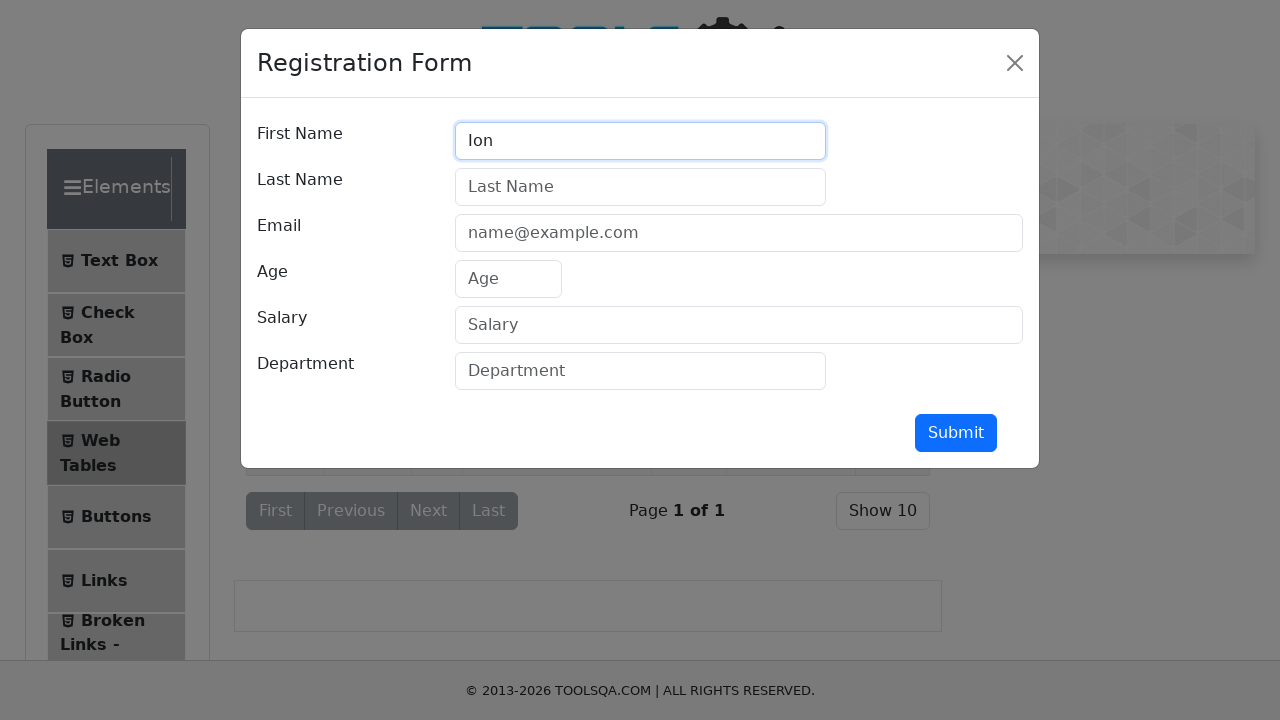

Filled last name field with 'Popescu' on #lastName
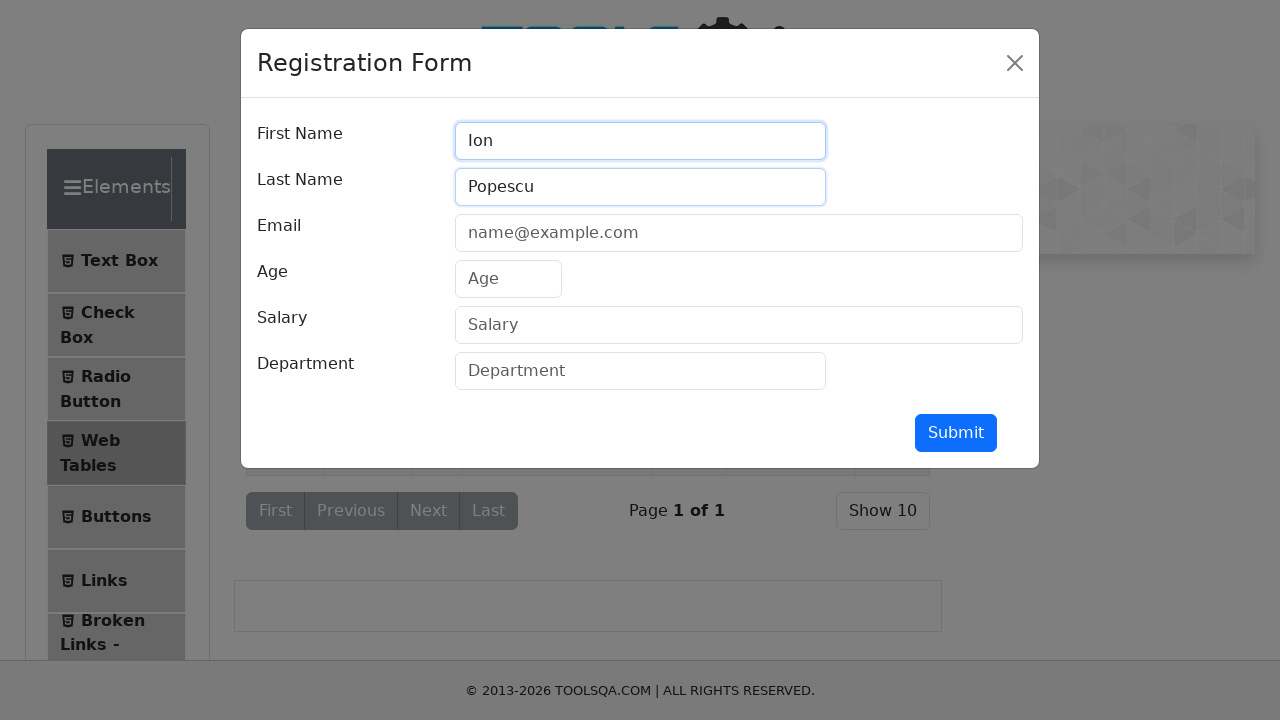

Filled age field with '35' on #age
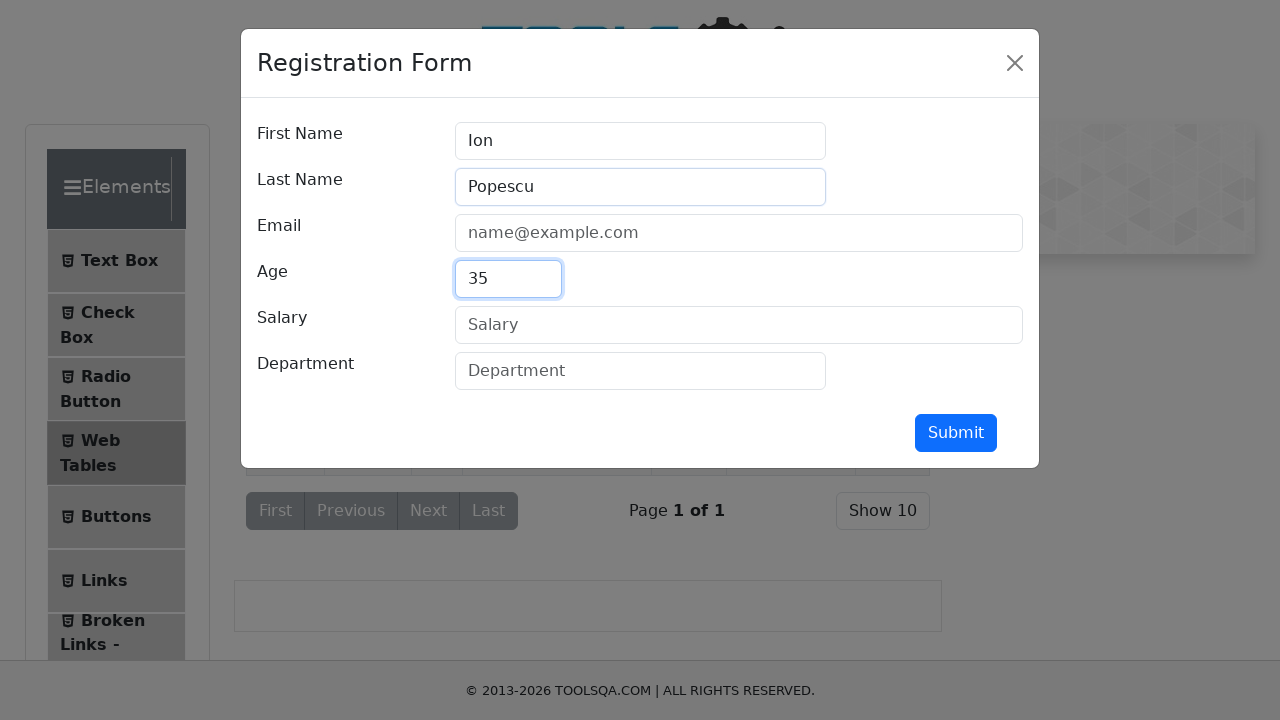

Filled email field with 'ion.popescu@example.com' on #userEmail
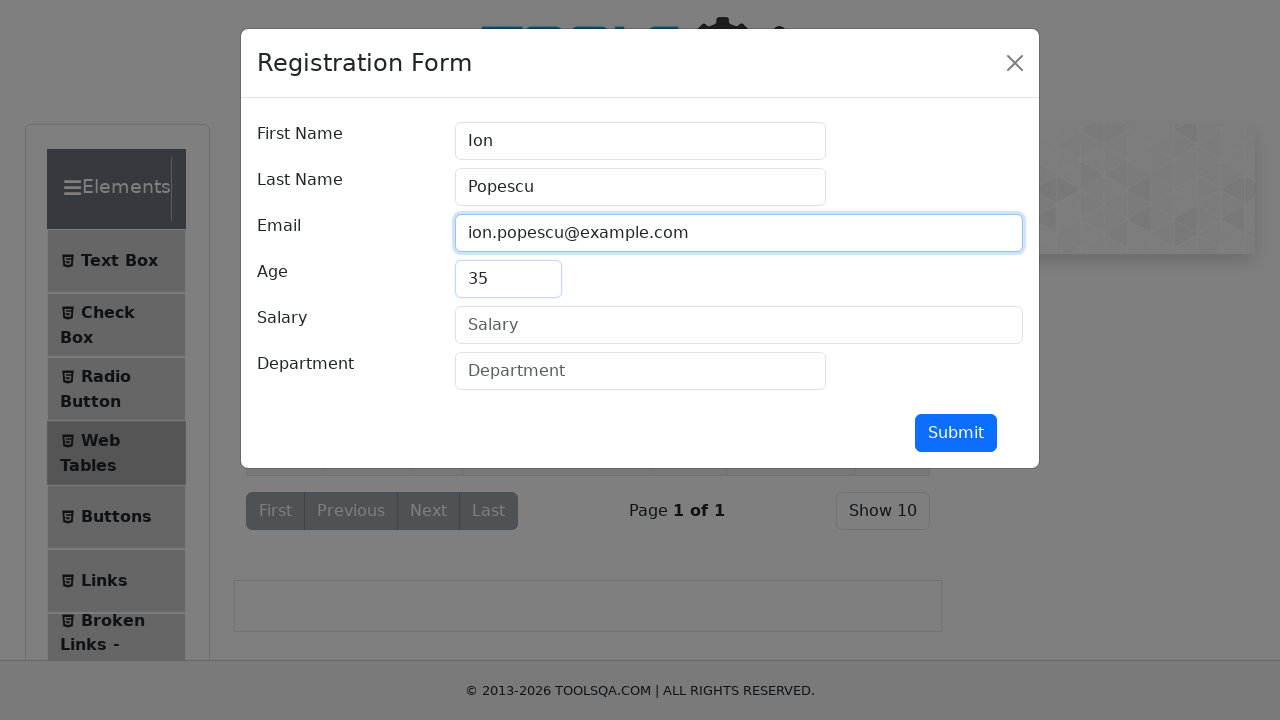

Filled salary field with '5000000' on #salary
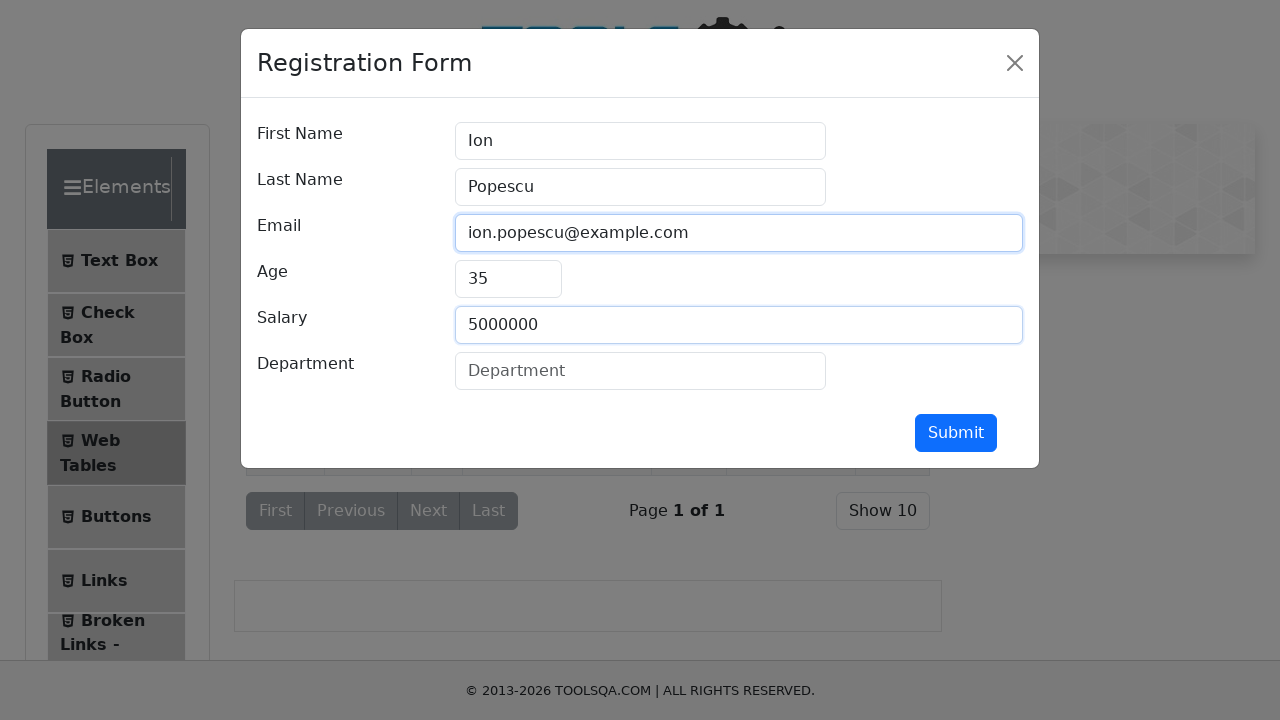

Filled department field with 'IT' on #department
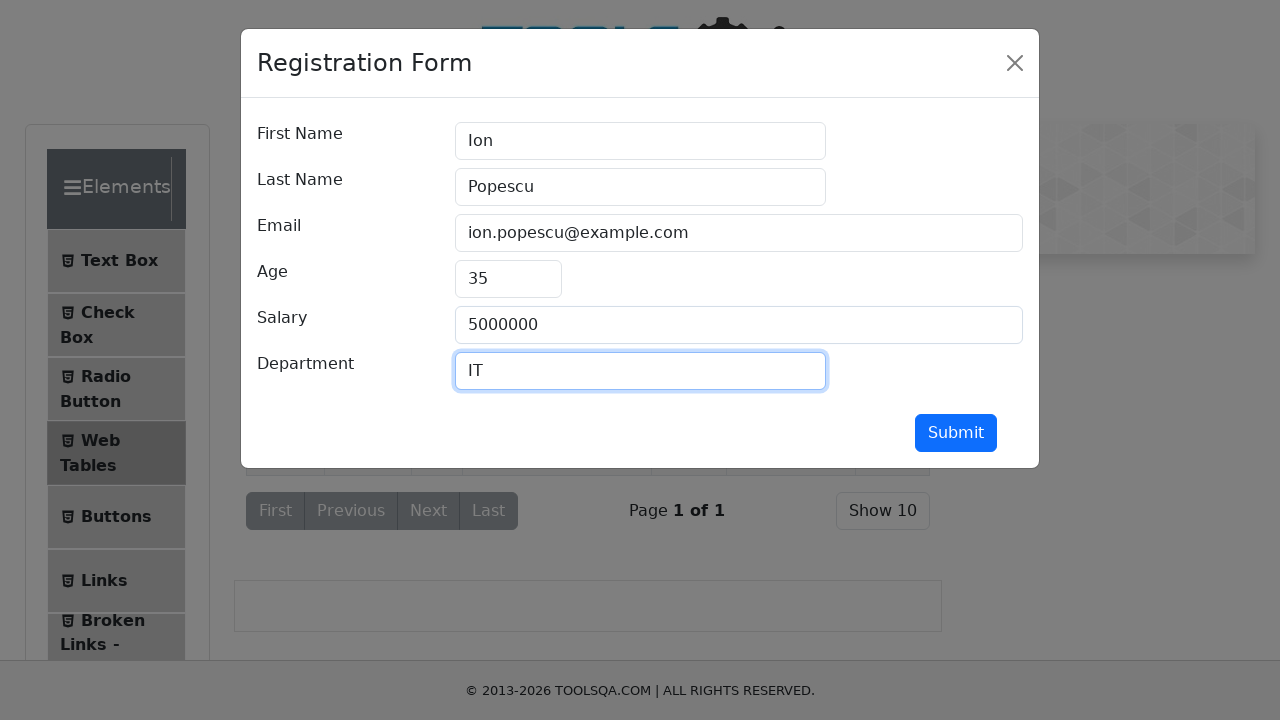

Clicked submit button to add new record at (956, 433) on #submit
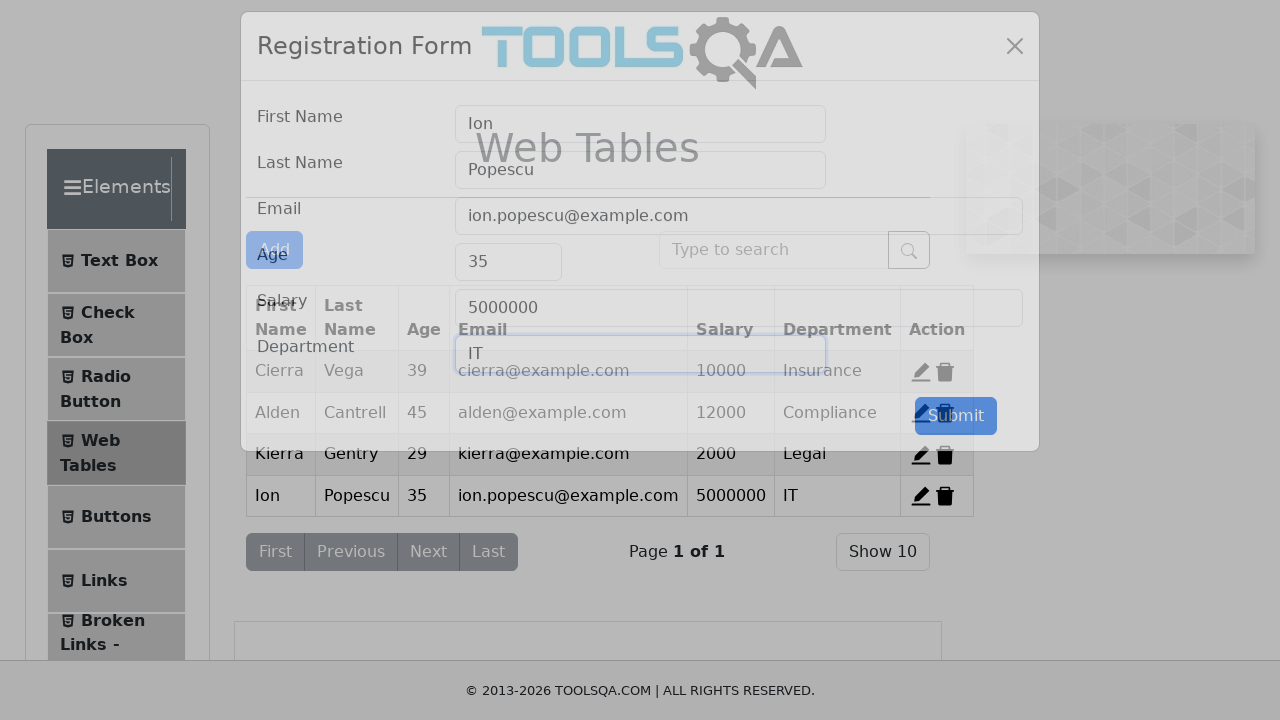

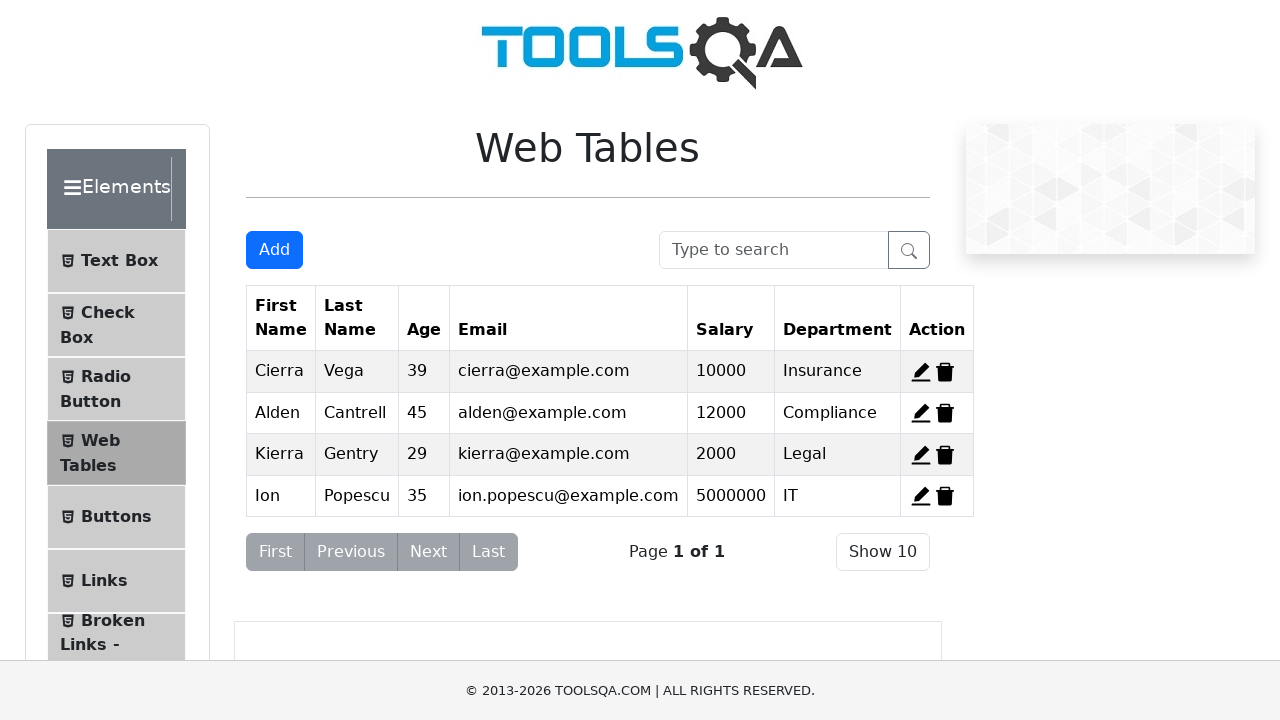